Tests input field interactions on LetCode practice site by filling a full name field and clearing/replacing text in another input field

Starting URL: https://letcode.in/edit

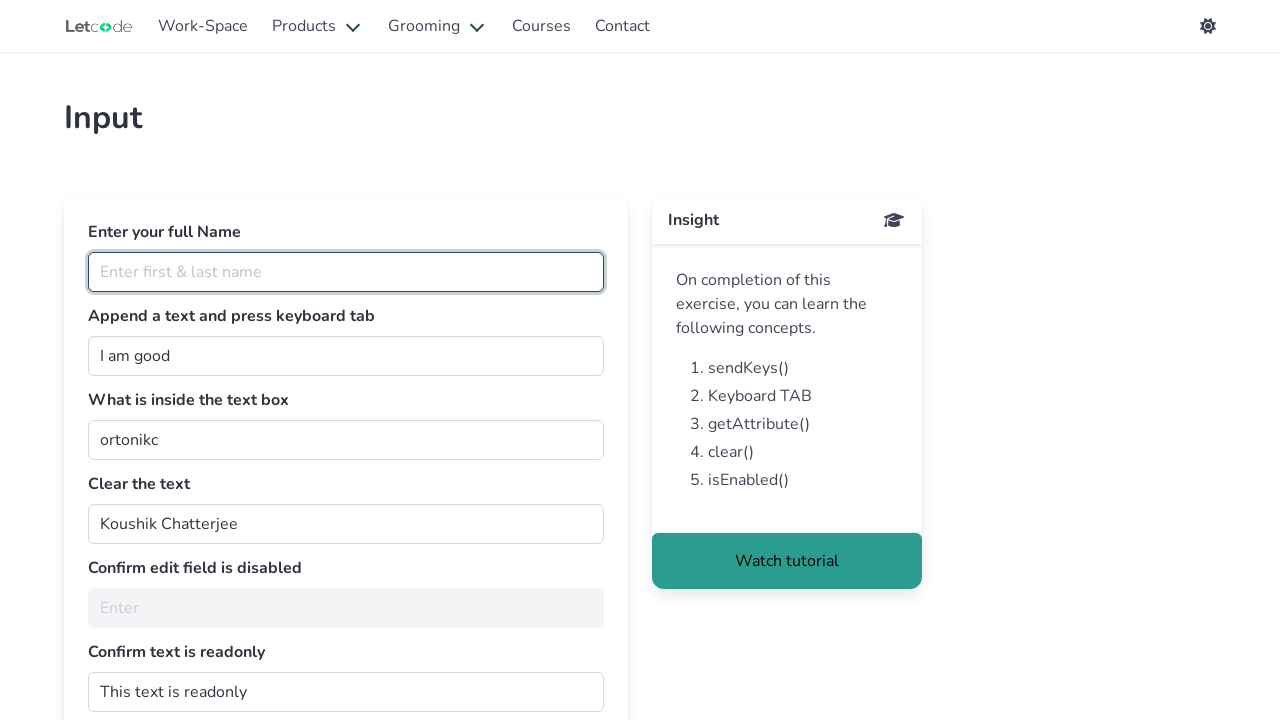

Waited for full name input field to load
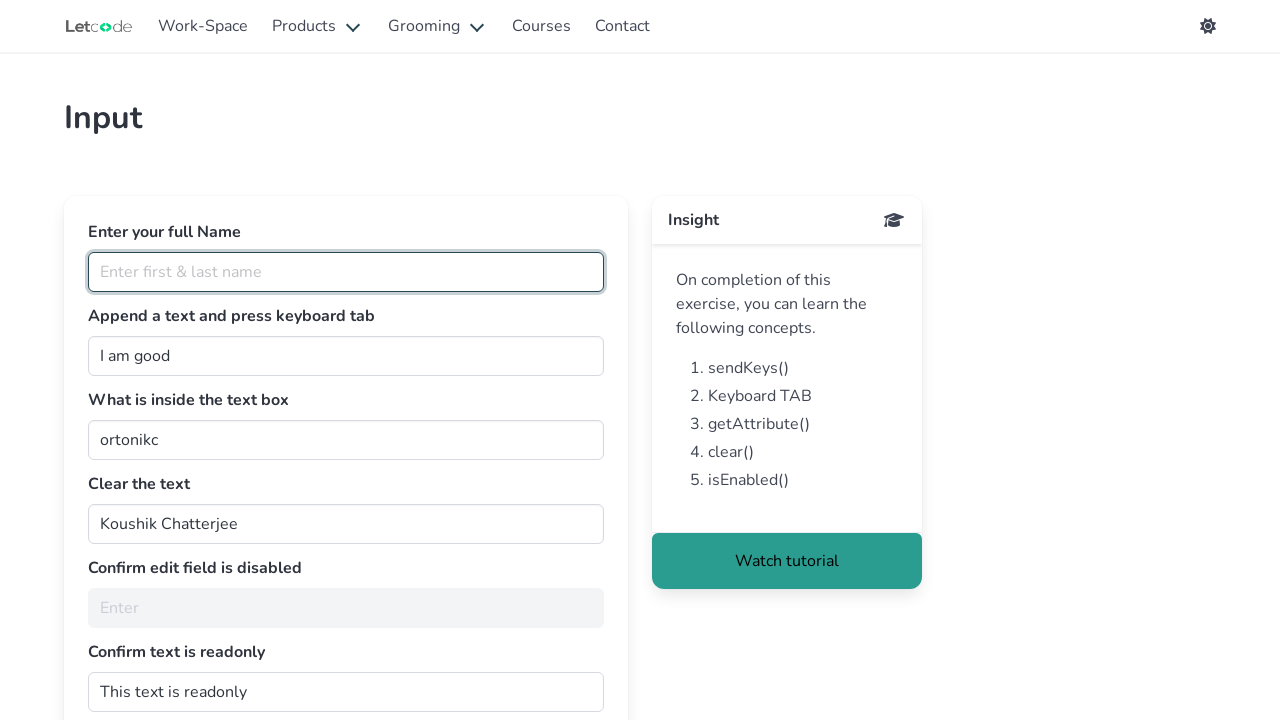

Filled full name field with 'Jackie Chan' on #fullName
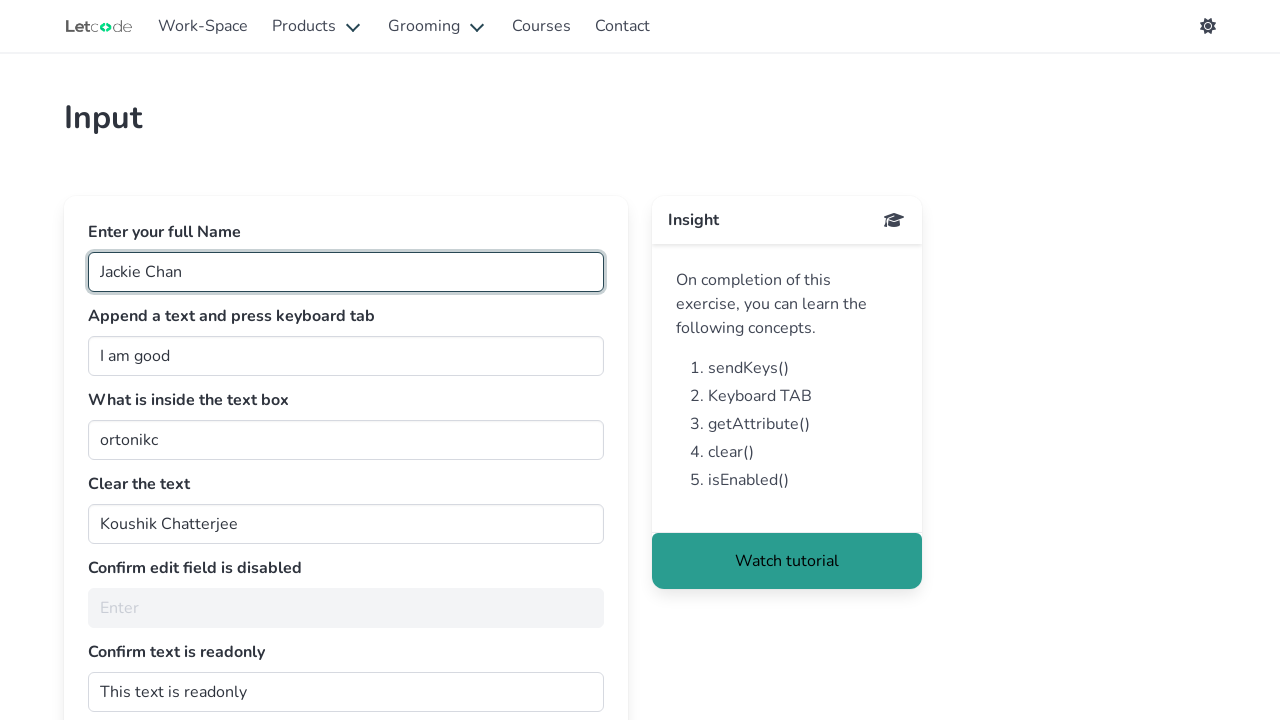

Cleared the join input field on #join
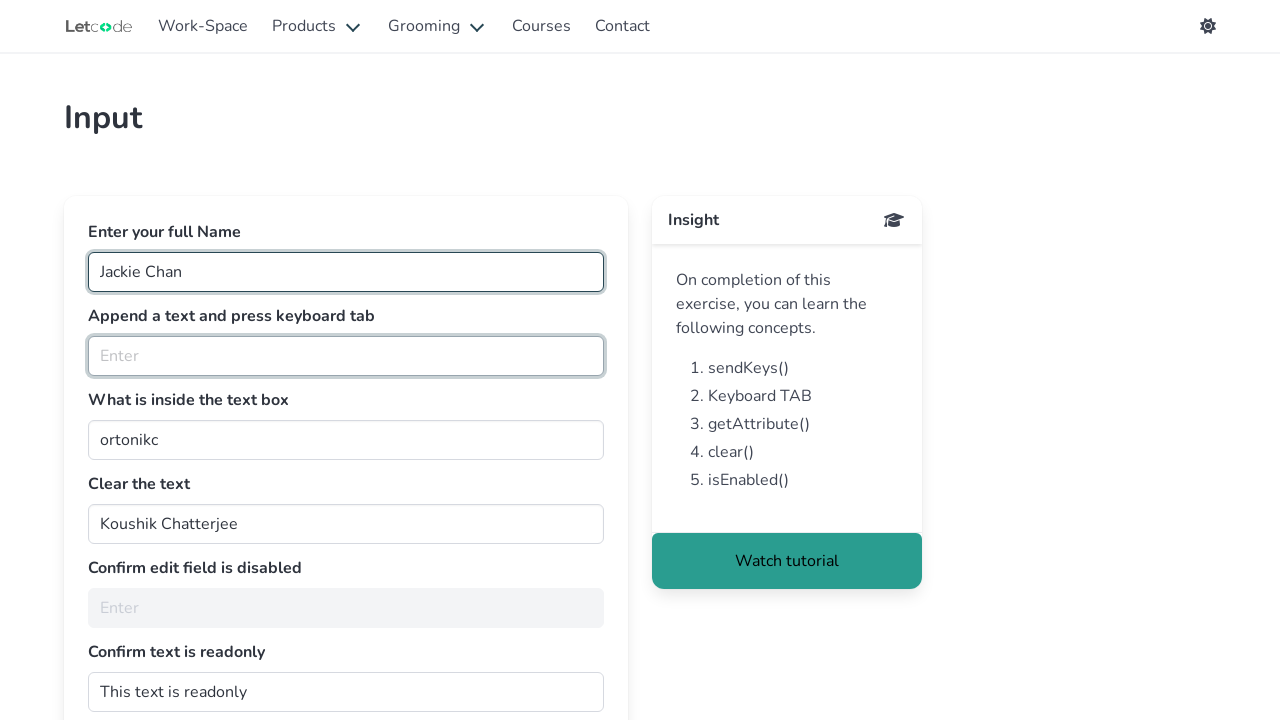

Filled join field with 'New Text' on #join
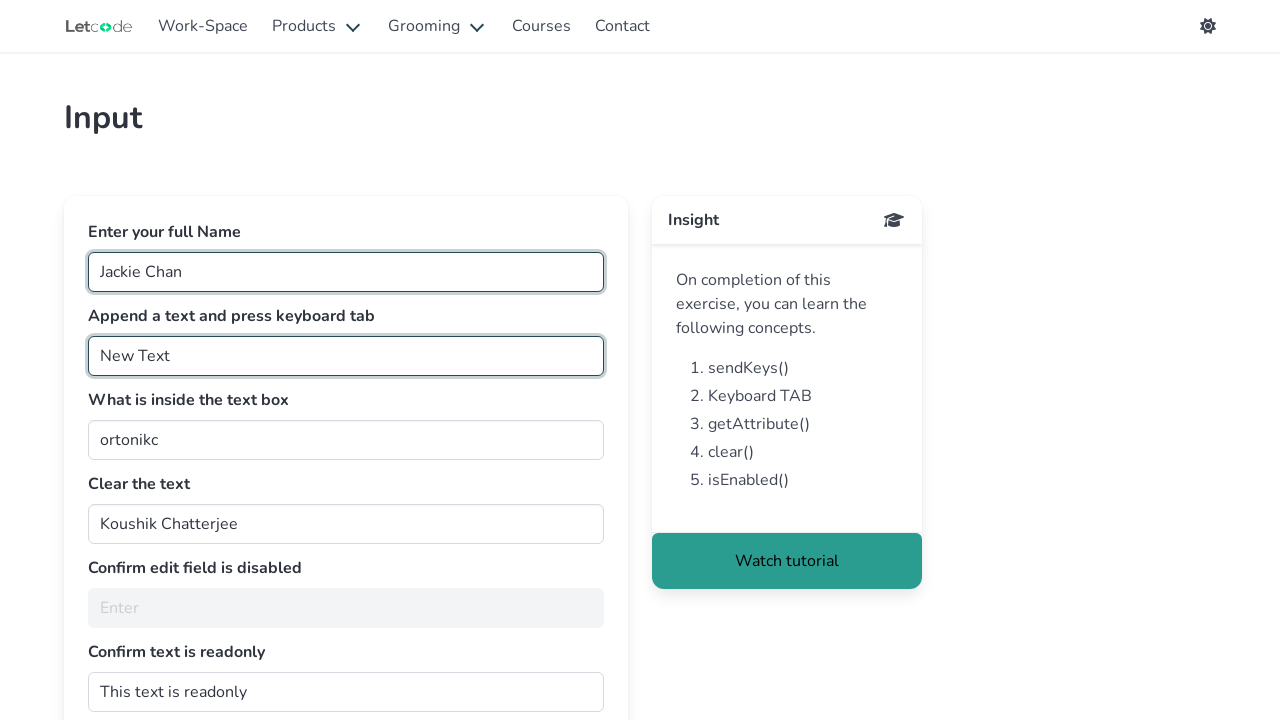

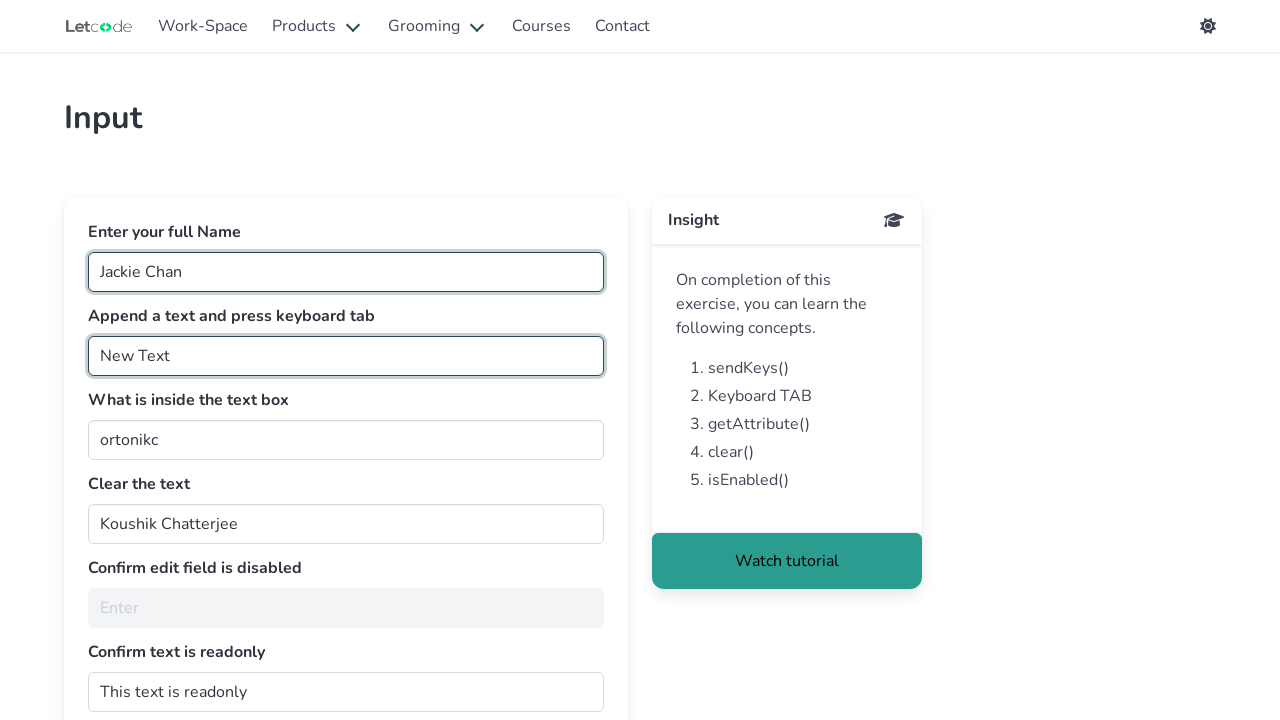